Navigates to the OrangeHRM demo site homepage

Starting URL: https://opensource-demo.orangehrmlive.com

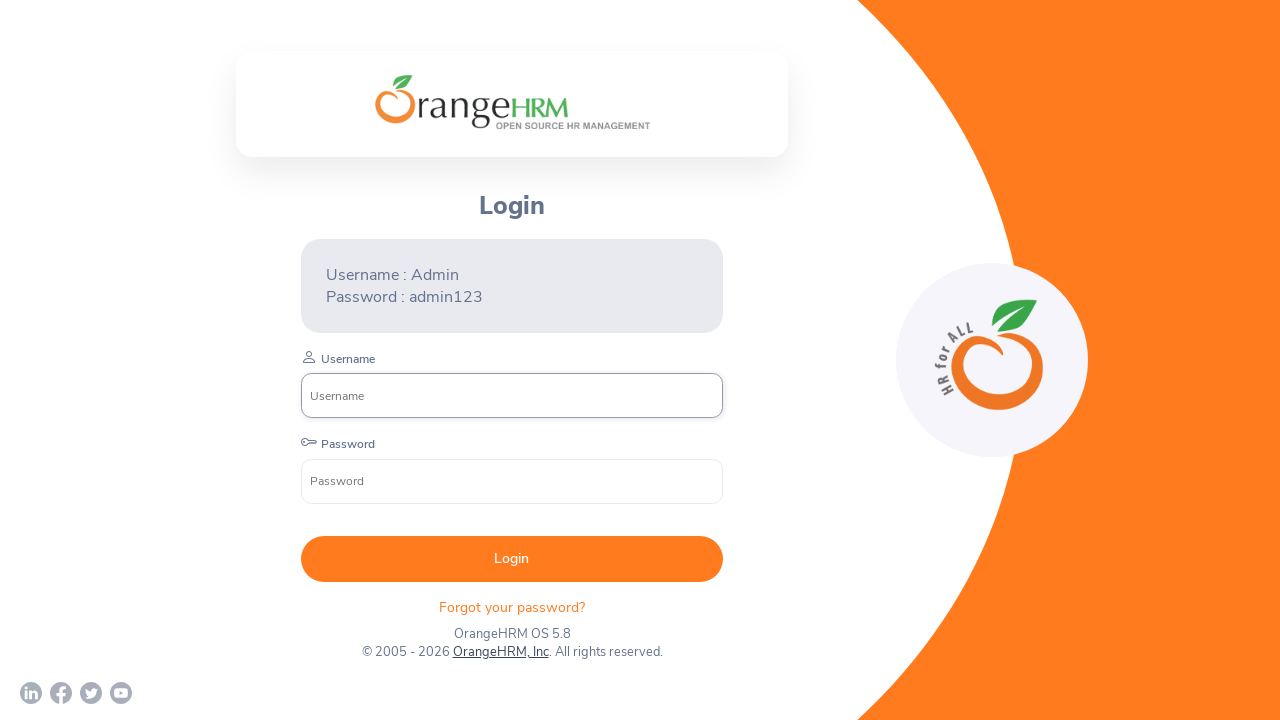

Navigated to OrangeHRM demo site homepage and waited for DOM content to load
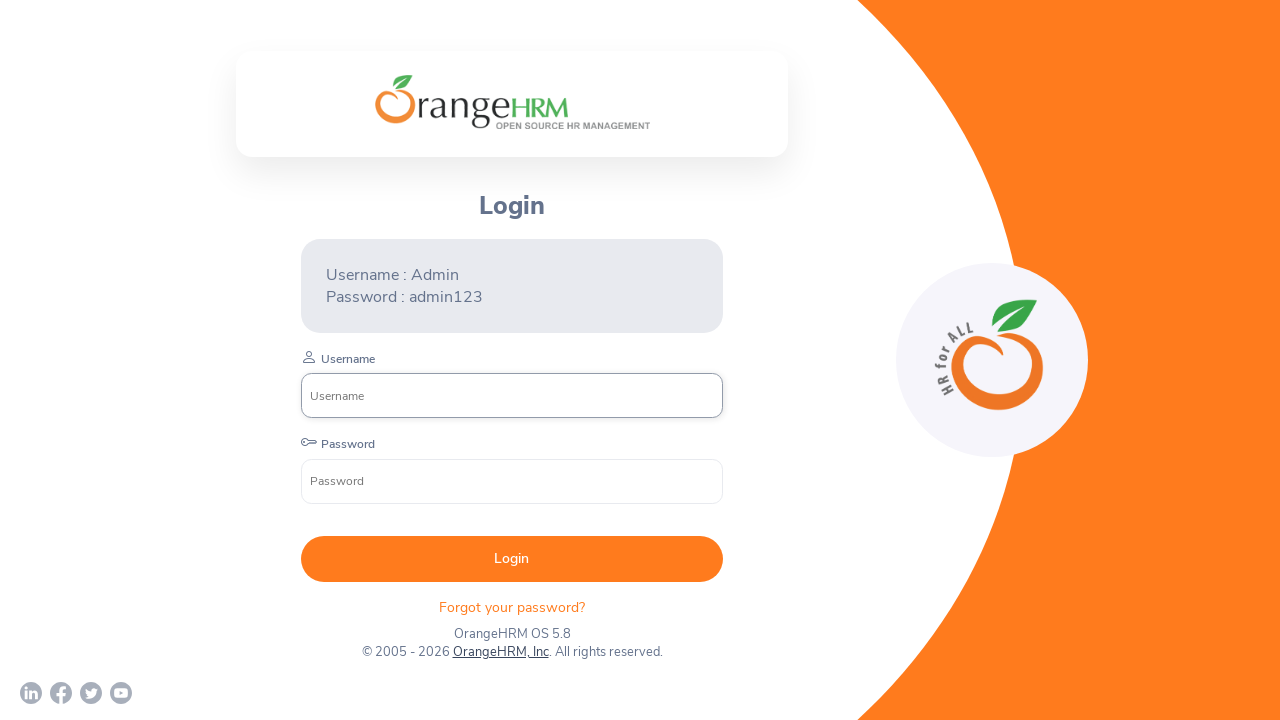

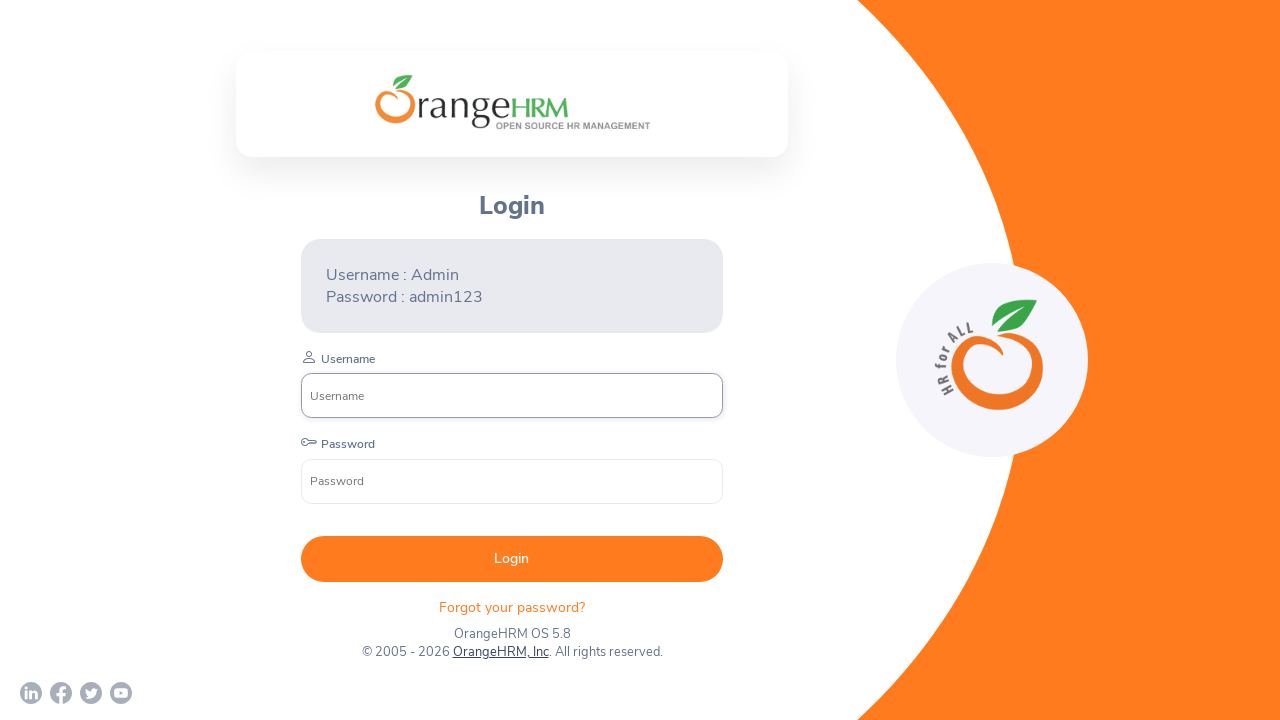